Tests the JavaScript confirm dialog by clicking the confirm button, dismissing it, and verifying the result text

Starting URL: https://the-internet.herokuapp.com/javascript_alerts

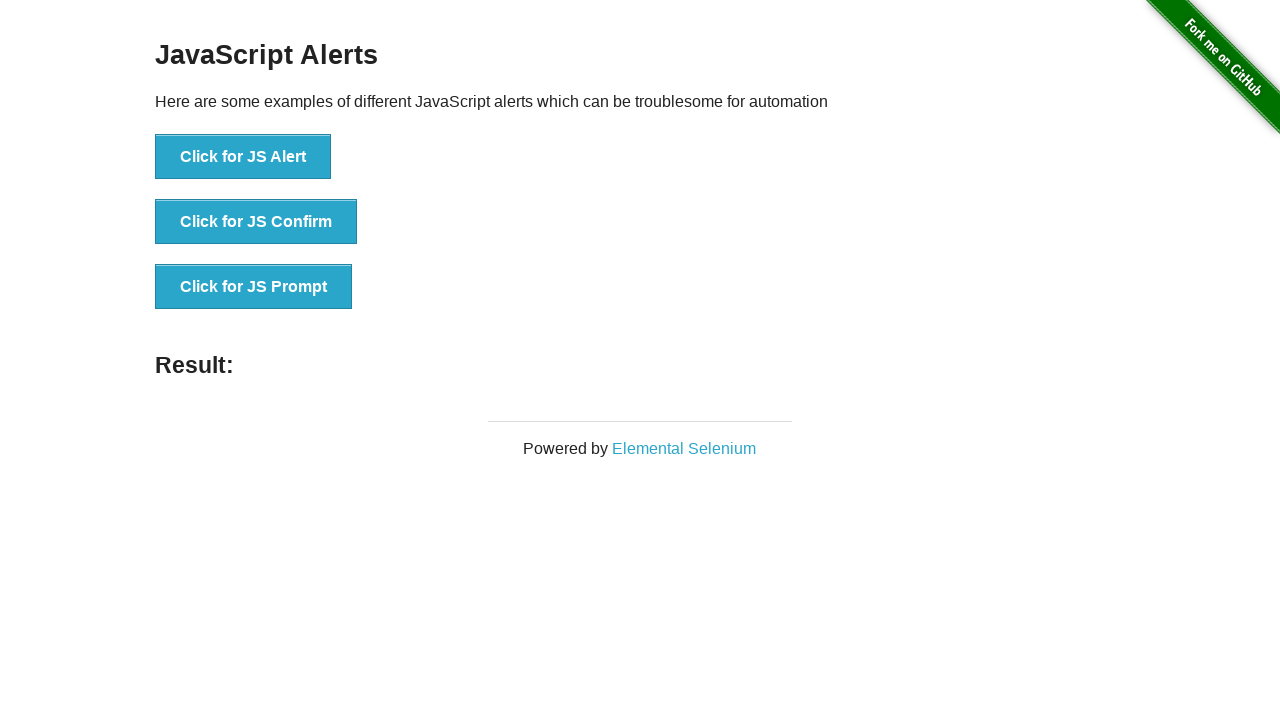

Set up dialog handler to dismiss confirm dialog
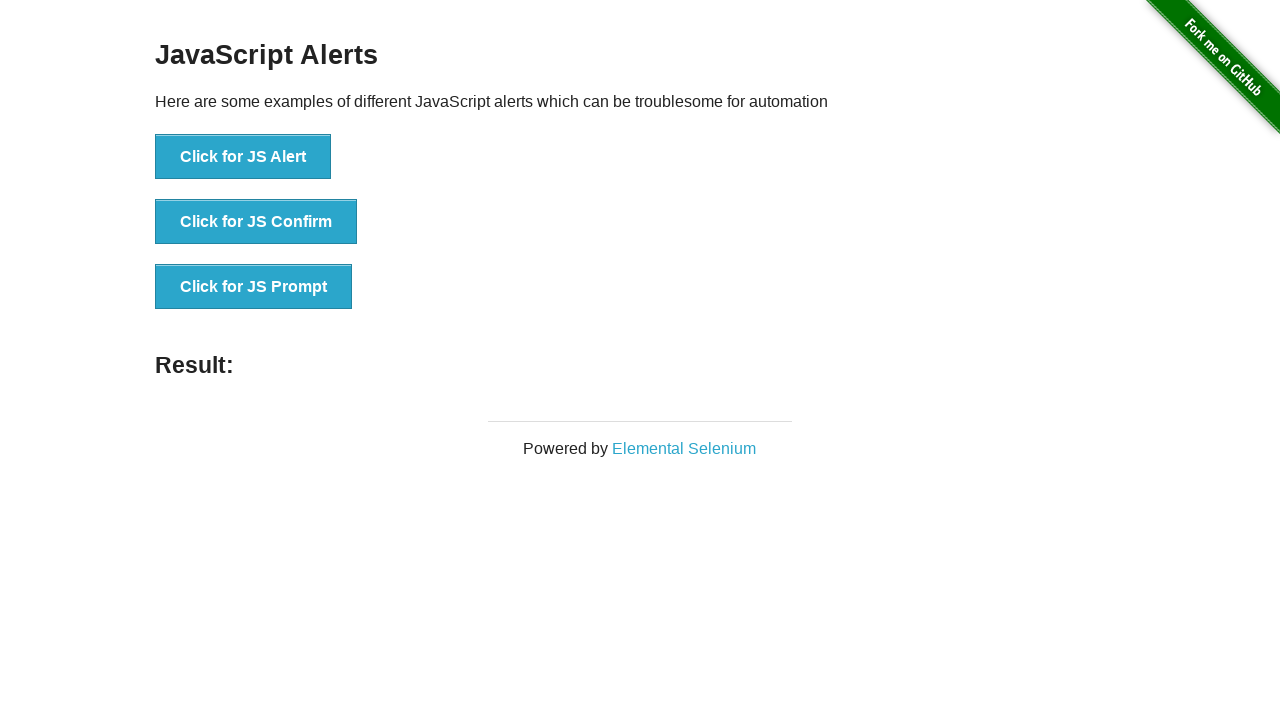

Clicked the JavaScript Confirm button at (256, 222) on [onclick='jsConfirm()']
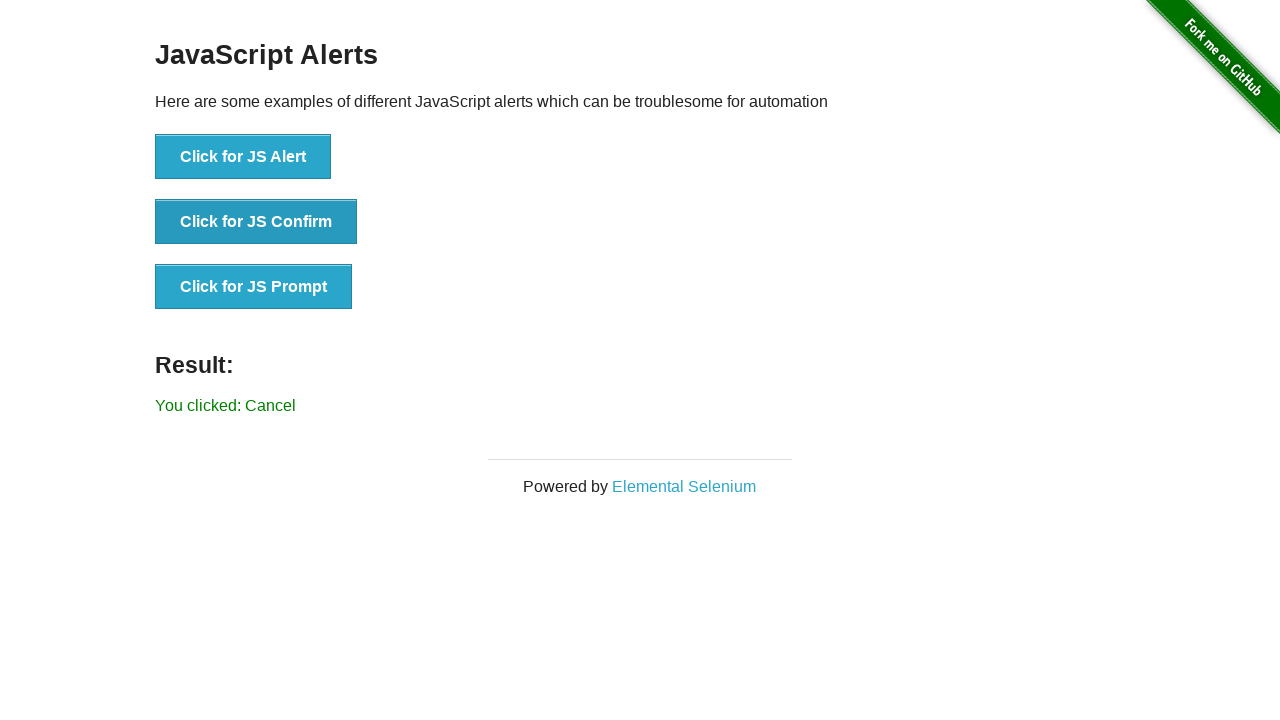

Retrieved result text from page
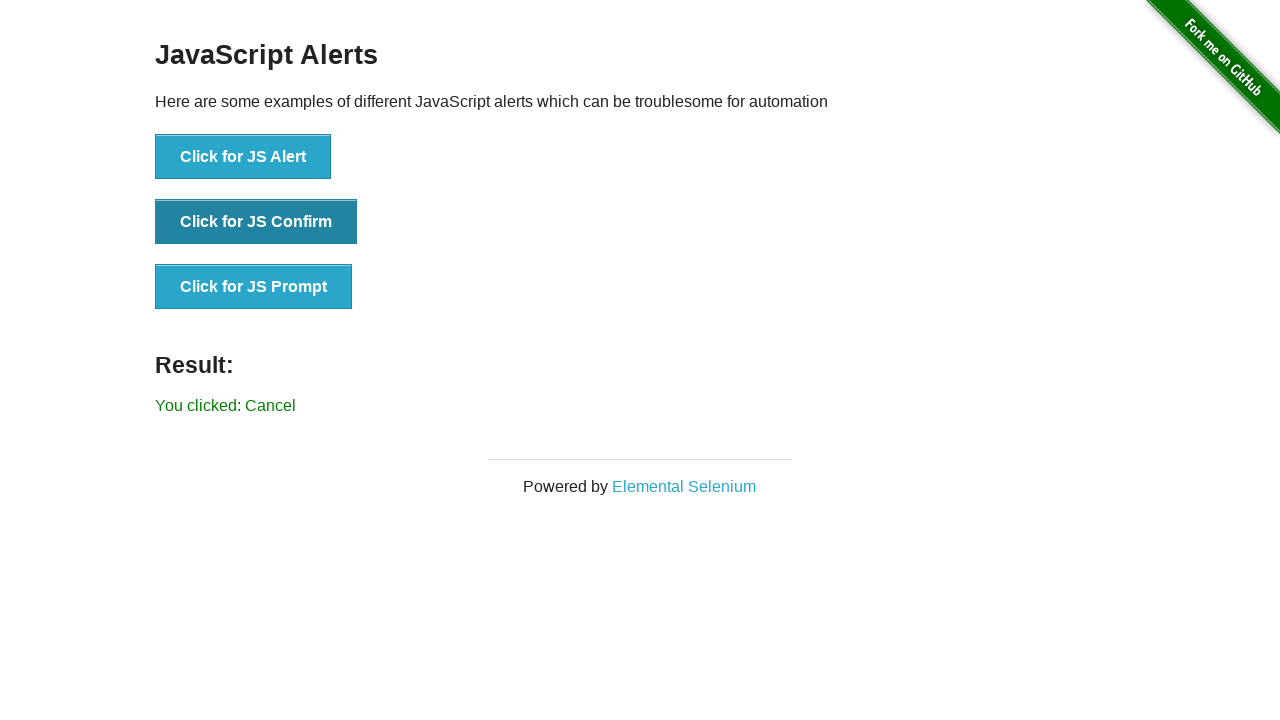

Verified result text is 'You clicked: Cancel' - confirm button dismissal successful
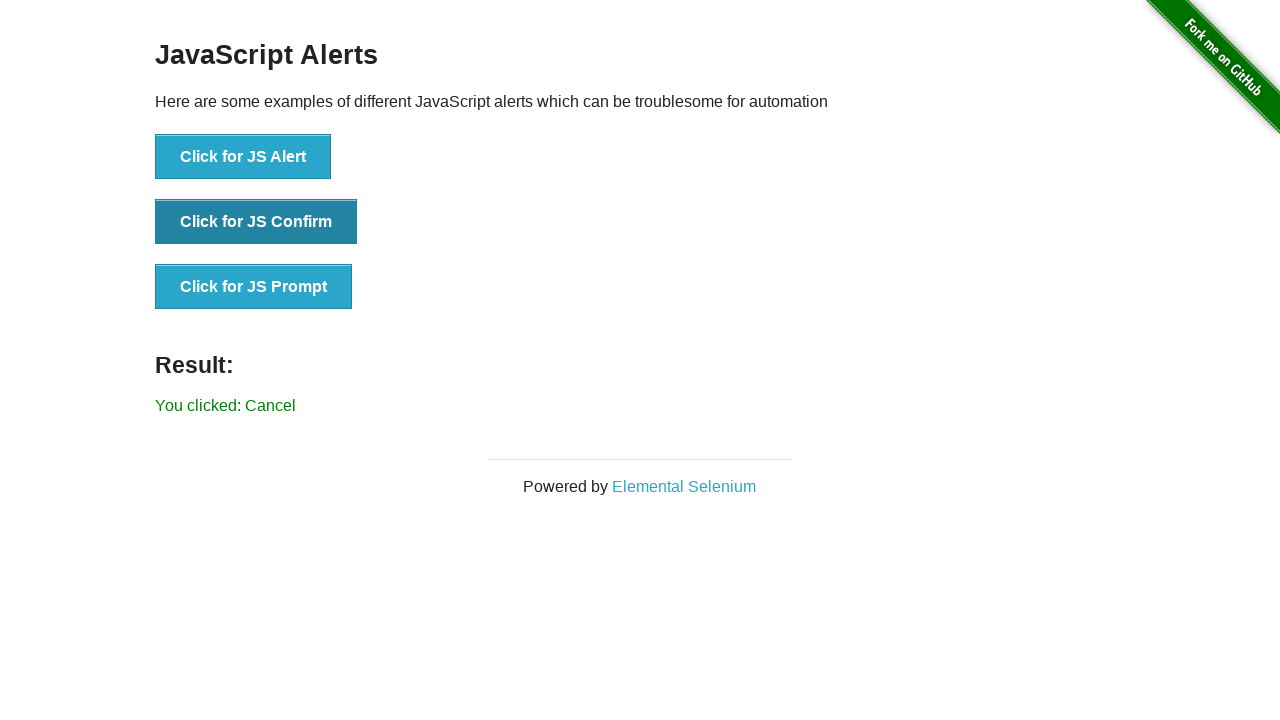

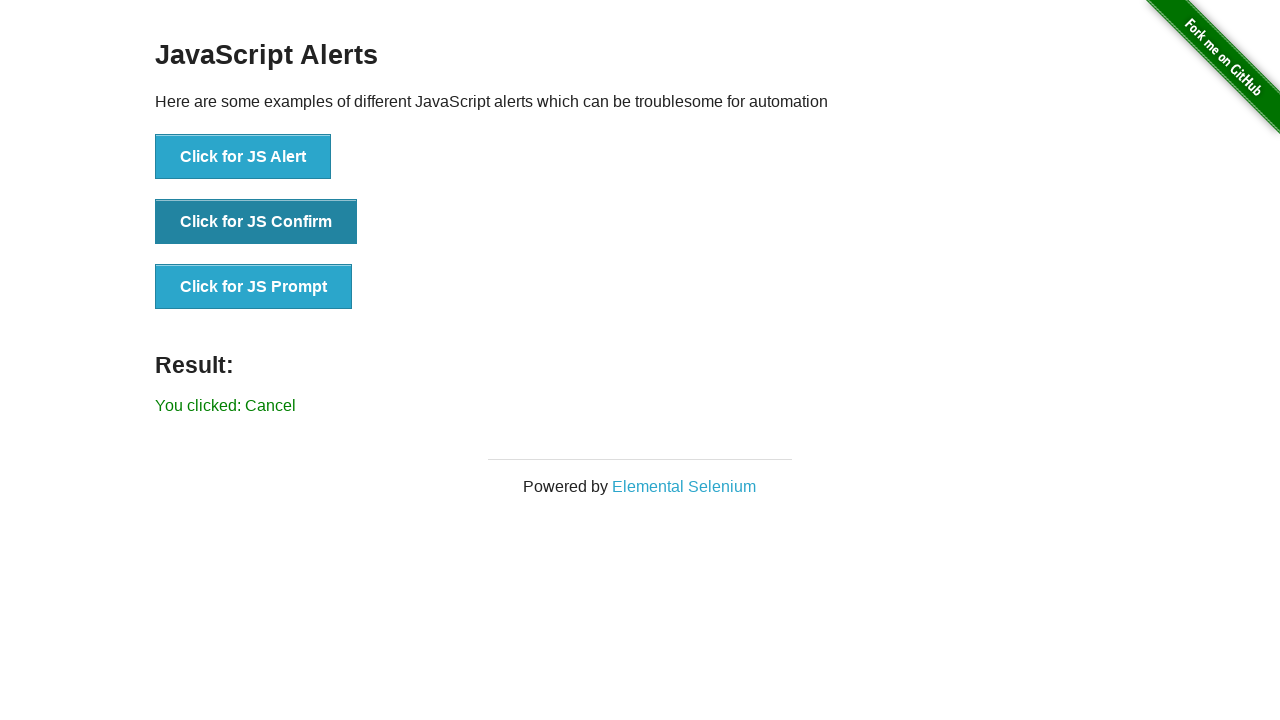